Tests various alert interactions including simple alerts, confirmation dialogs, and prompt alerts on the Leafground practice page

Starting URL: https://www.leafground.com/alert.xhtml

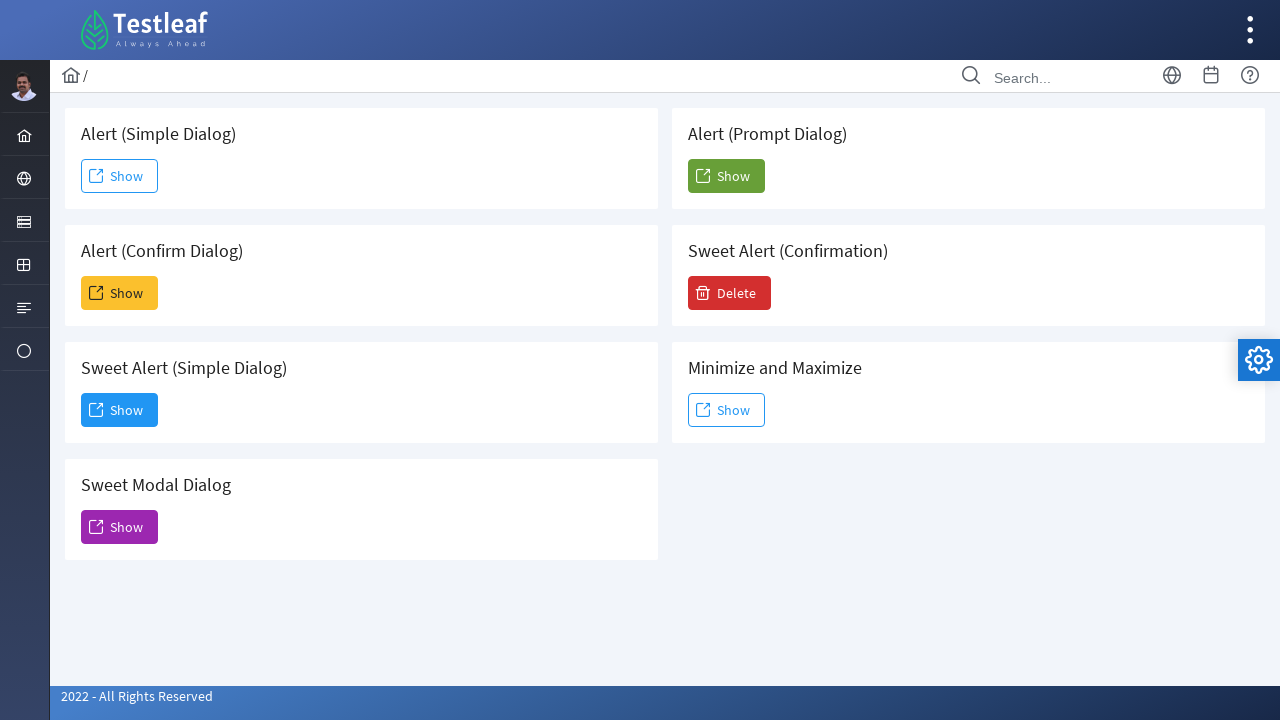

Clicked 'Show' button to trigger simple alert at (120, 176) on xpath=//span[text()='Show']
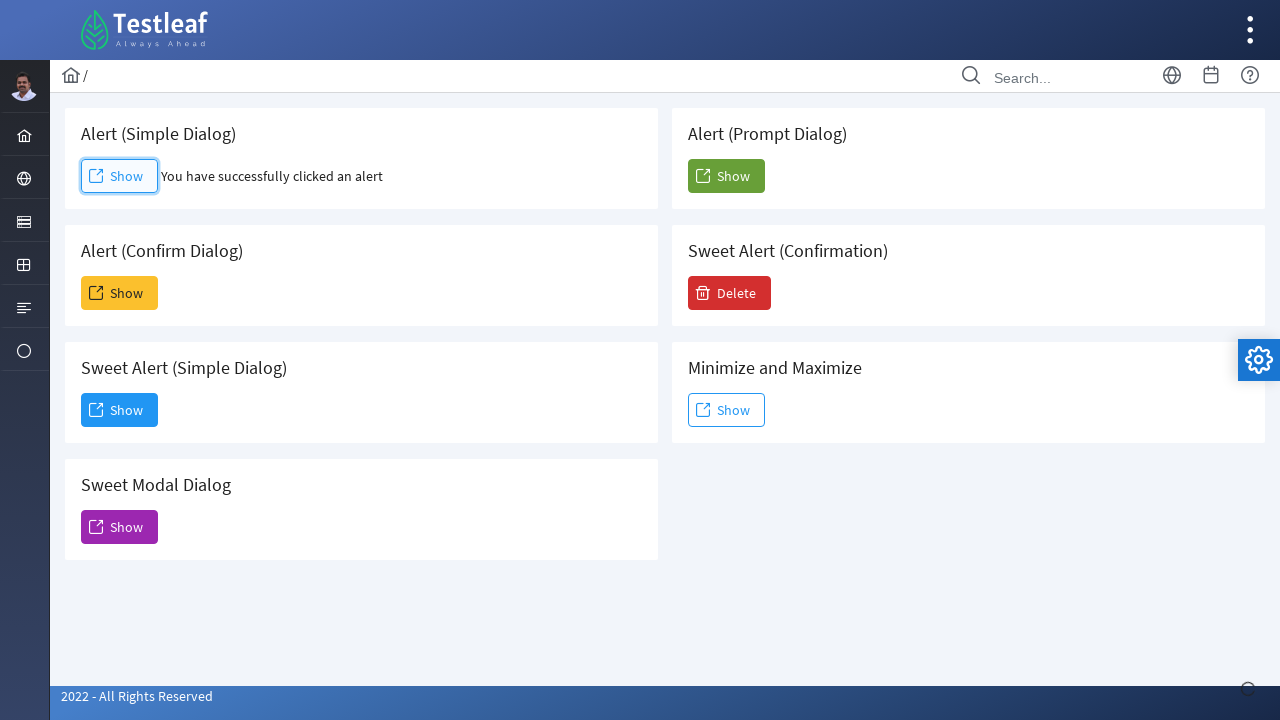

Set up dialog handler to accept alerts
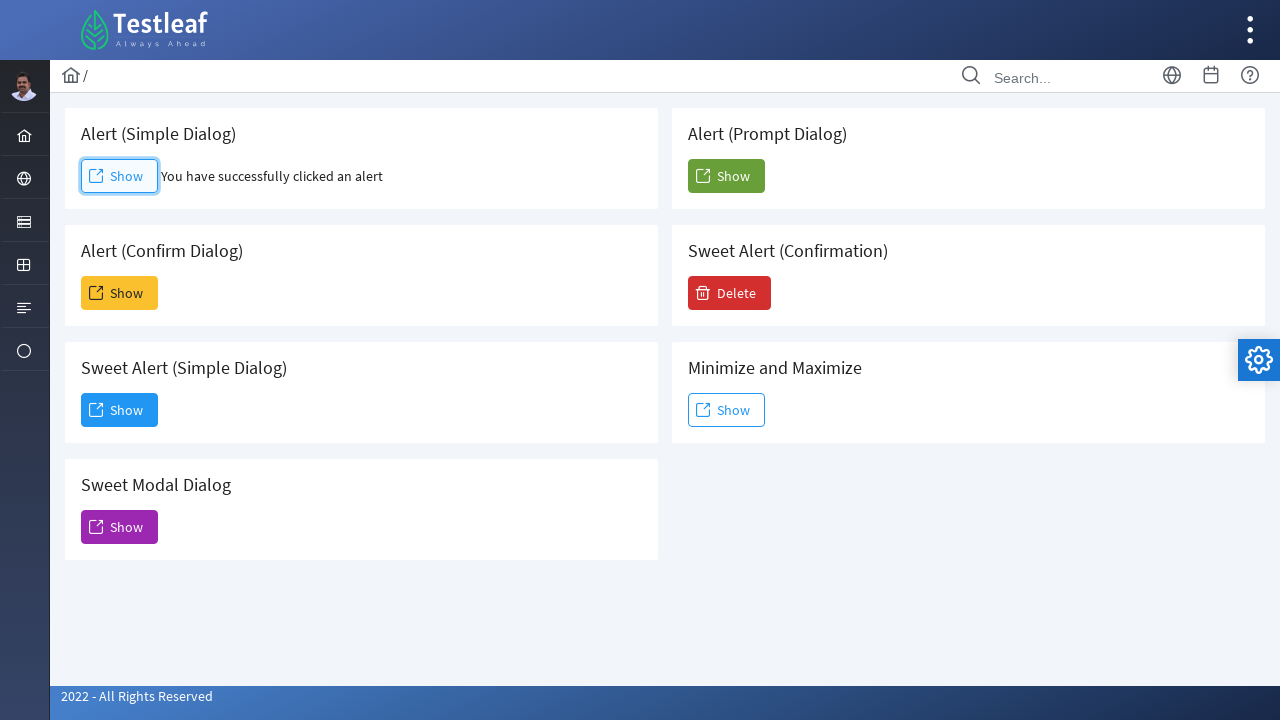

Retrieved simple alert result text: You have successfully clicked an alert
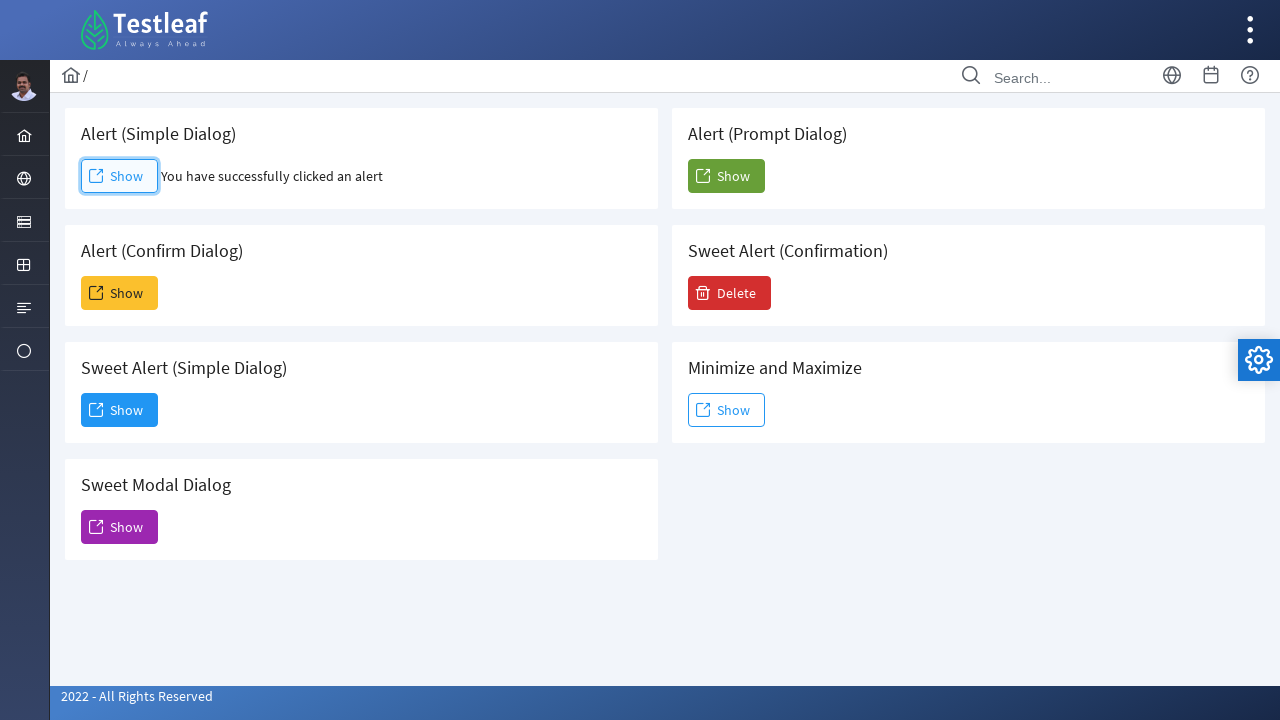

Clicked second 'Show' button to trigger confirmation dialog at (120, 293) on xpath=(//span[text()='Show'])[2]
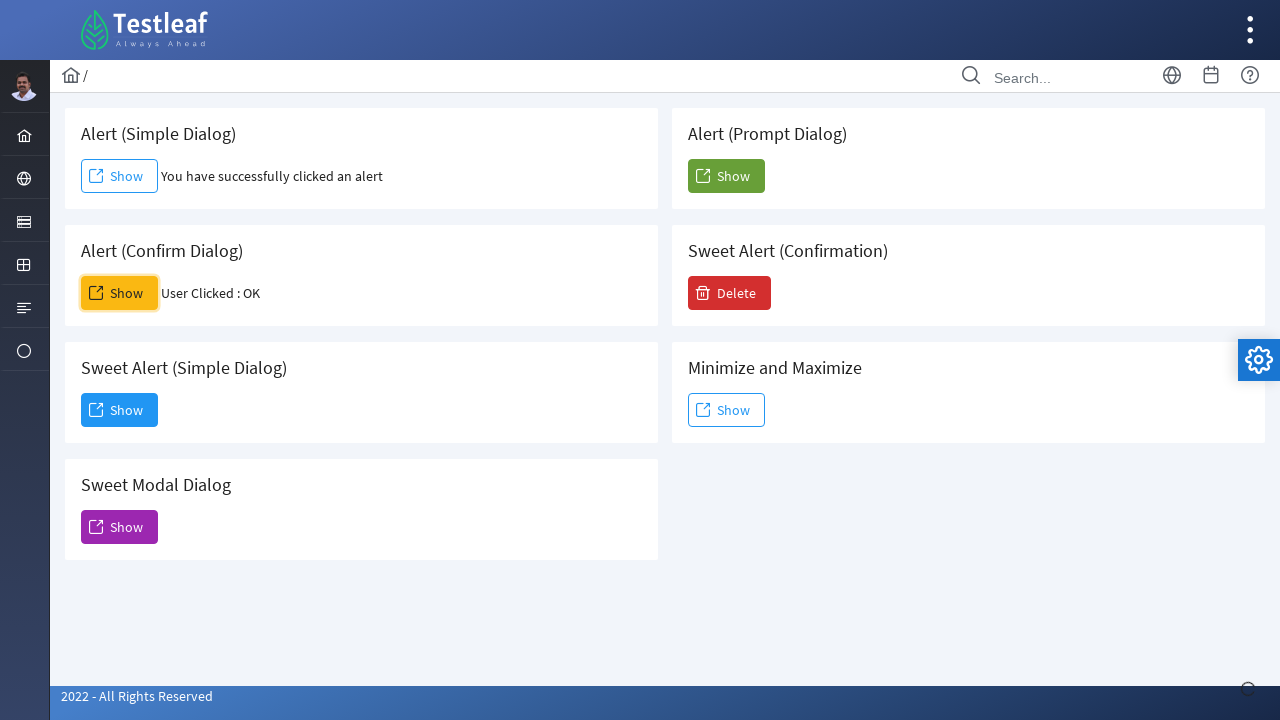

Clicked fifth 'Show' button to trigger prompt alert at (726, 176) on xpath=(//span[text()='Show'])[5]
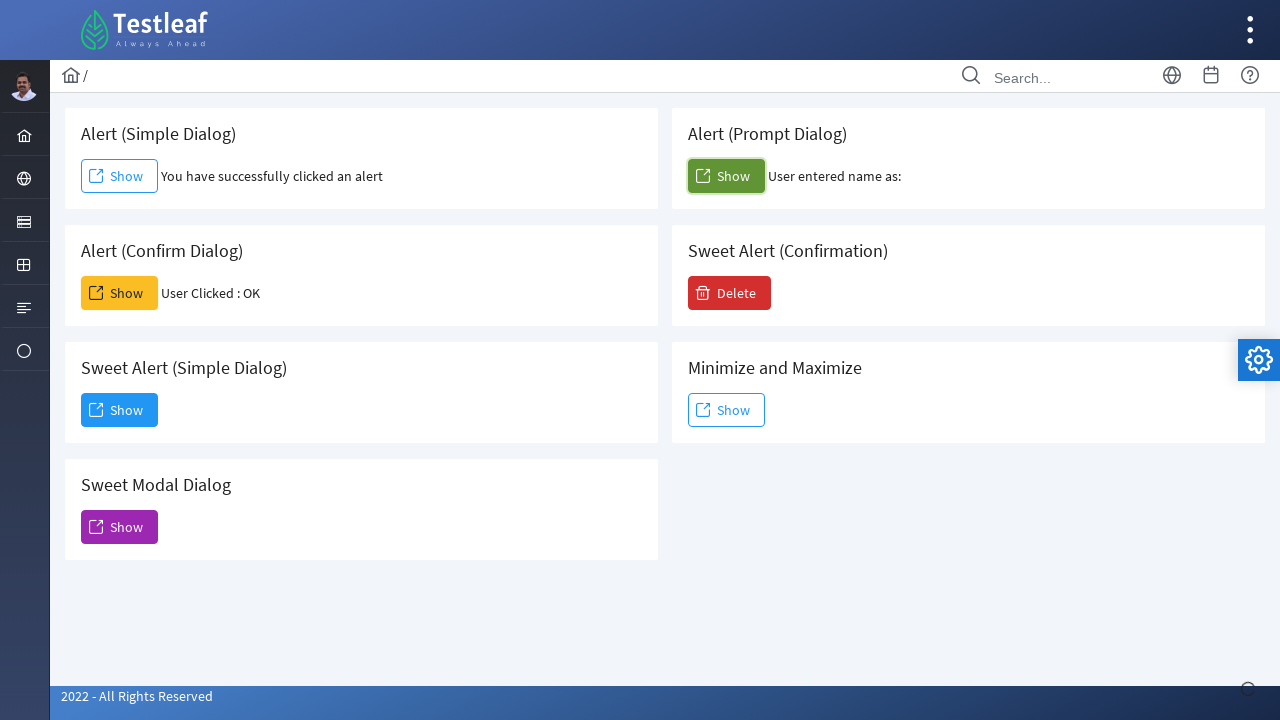

Set up one-time dialog handler to accept prompt and enter 'Dilip'
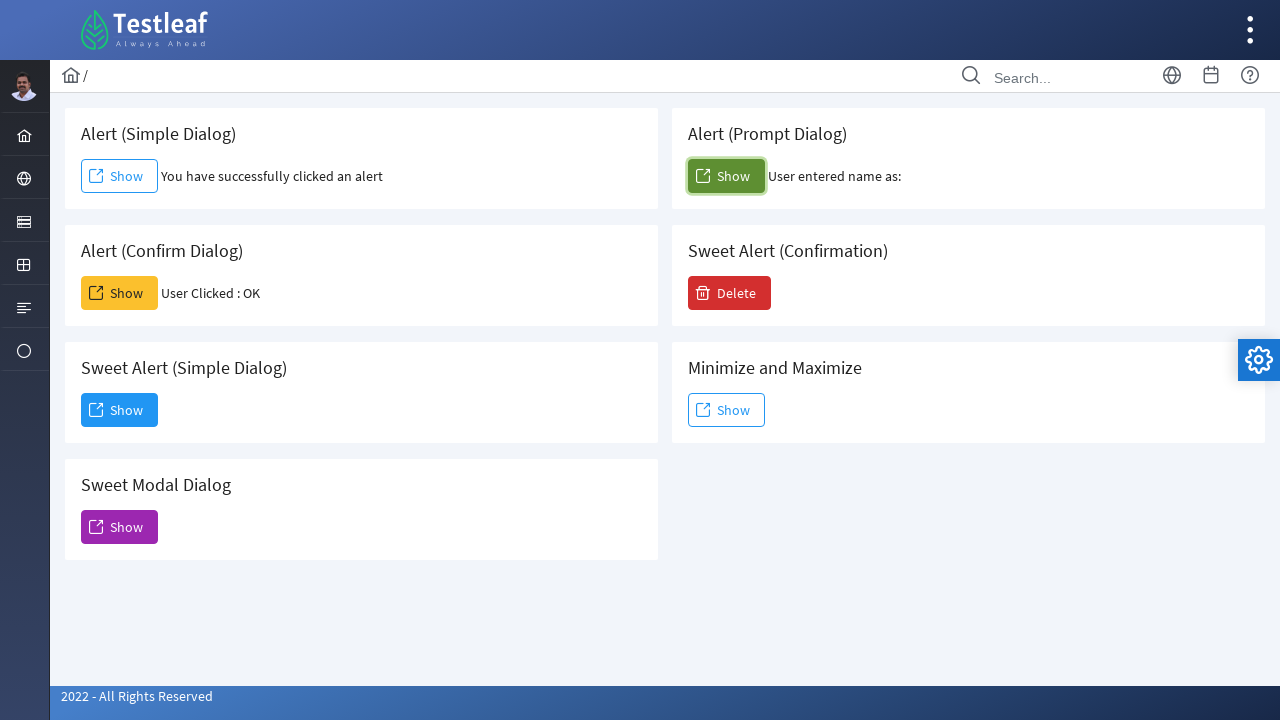

Retrieved confirmation result text: User entered name as: 
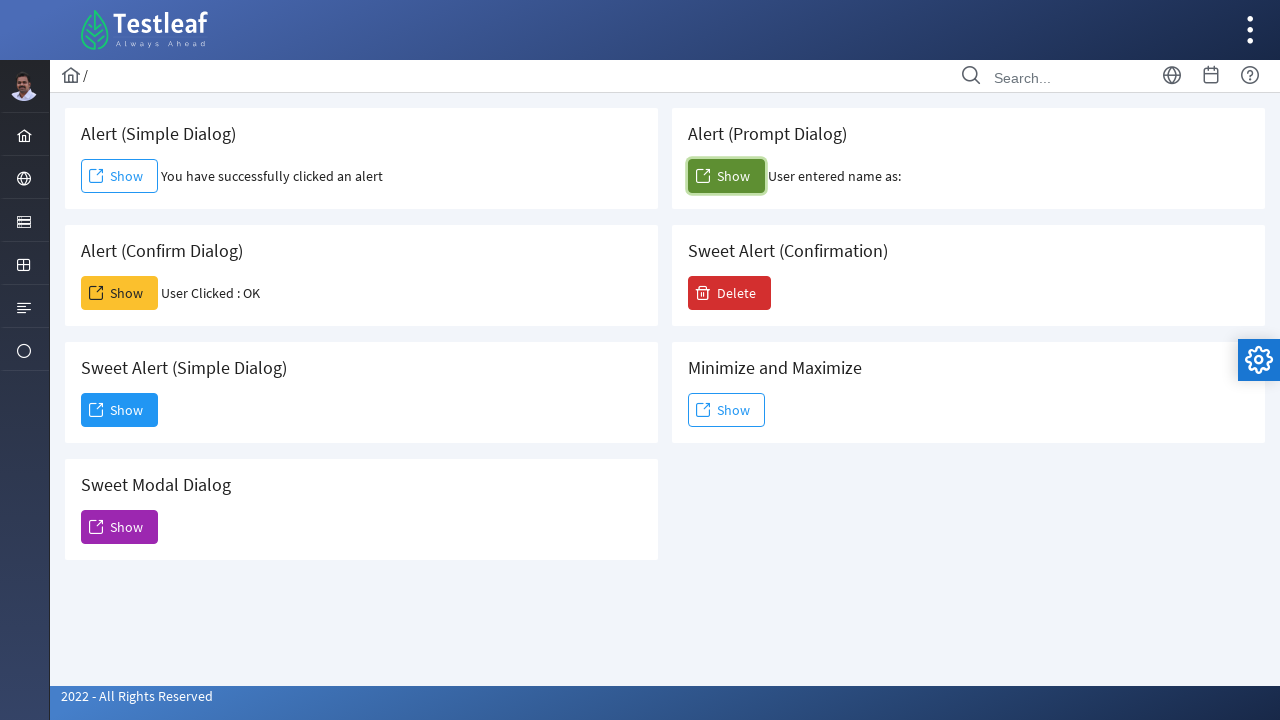

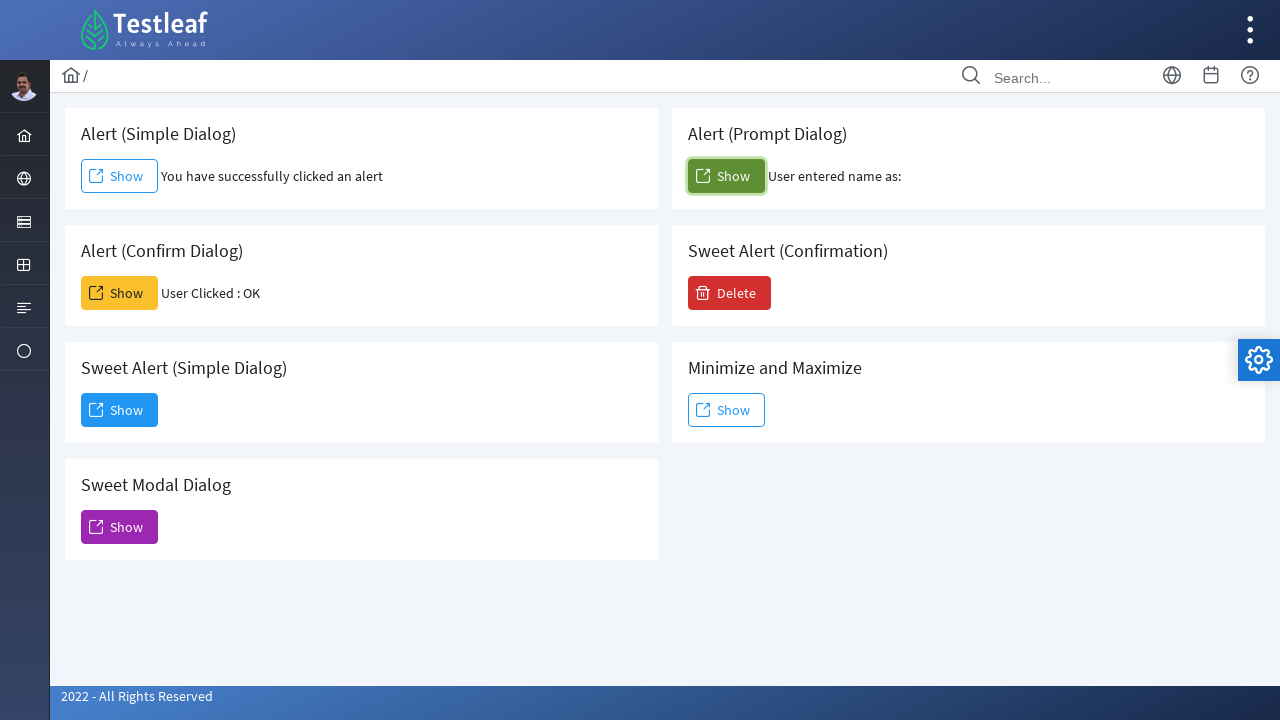